Solves a math captcha by calculating a logarithmic expression from a displayed value, then fills the answer and completes checkbox and radio button selections before submitting

Starting URL: https://suninjuly.github.io/math.html

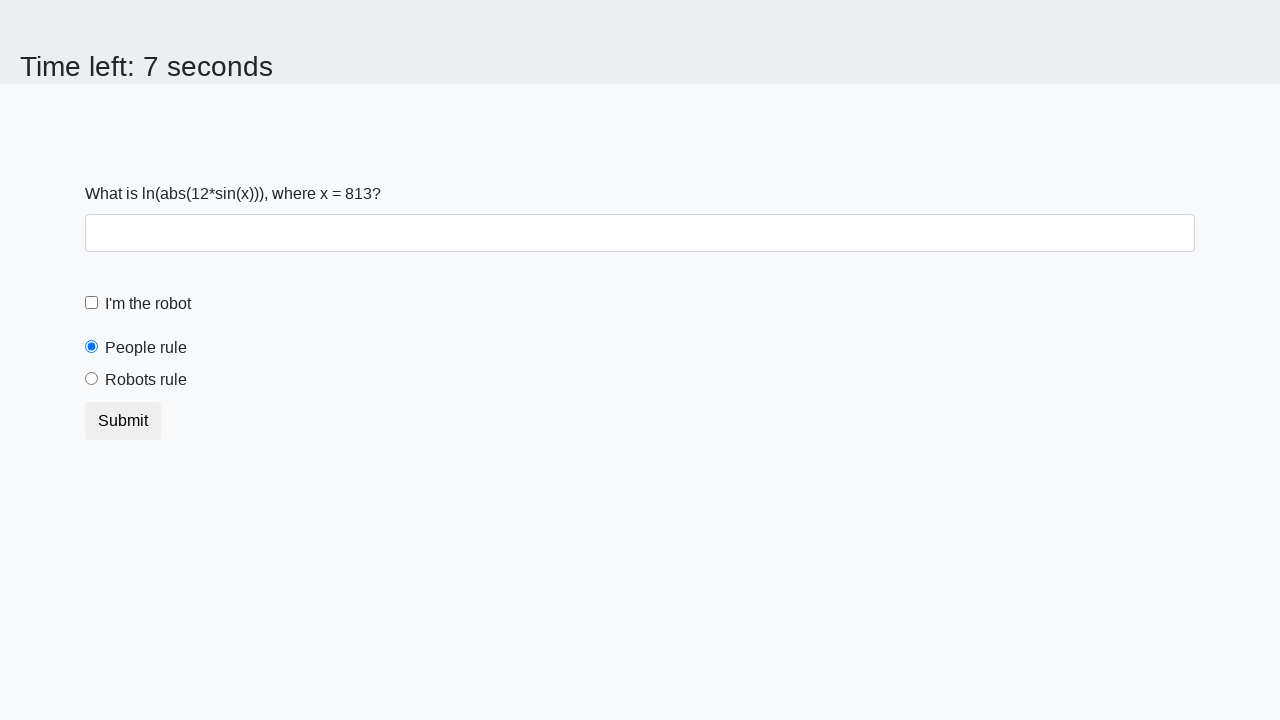

Retrieved the input value for math captcha calculation
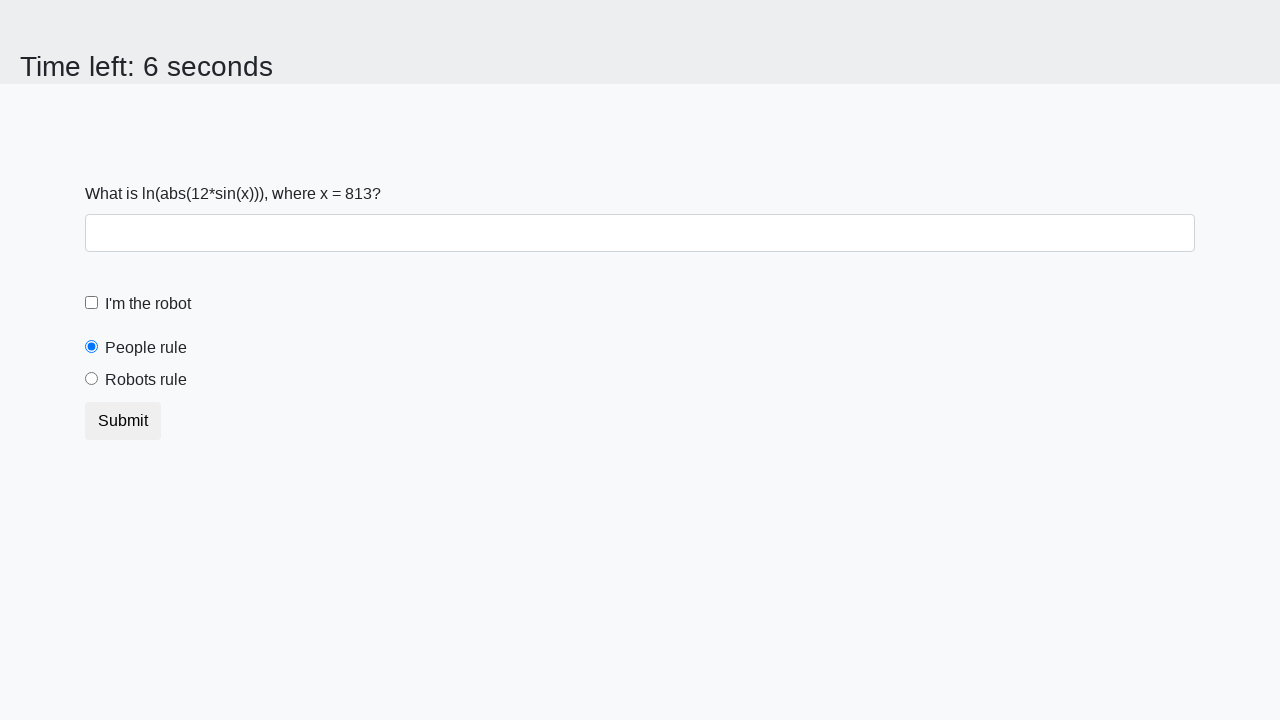

Calculated logarithmic expression result from captcha value
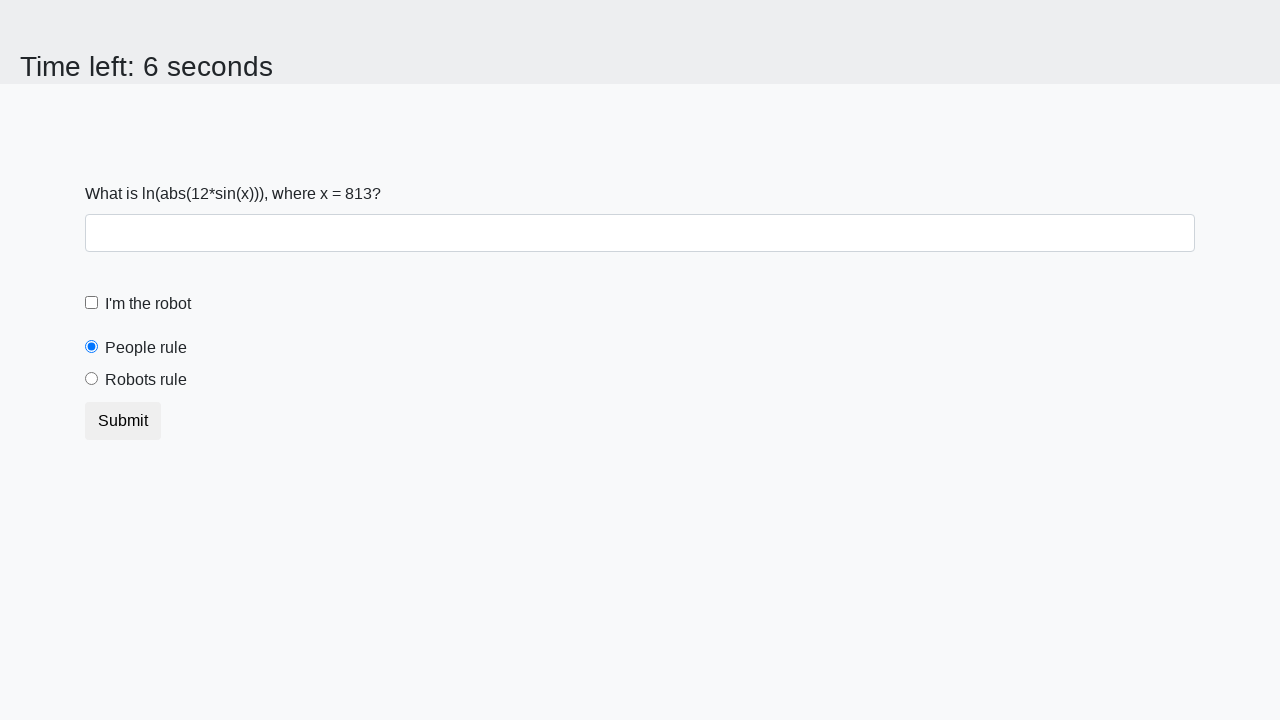

Filled answer field with calculated logarithmic result on #answer
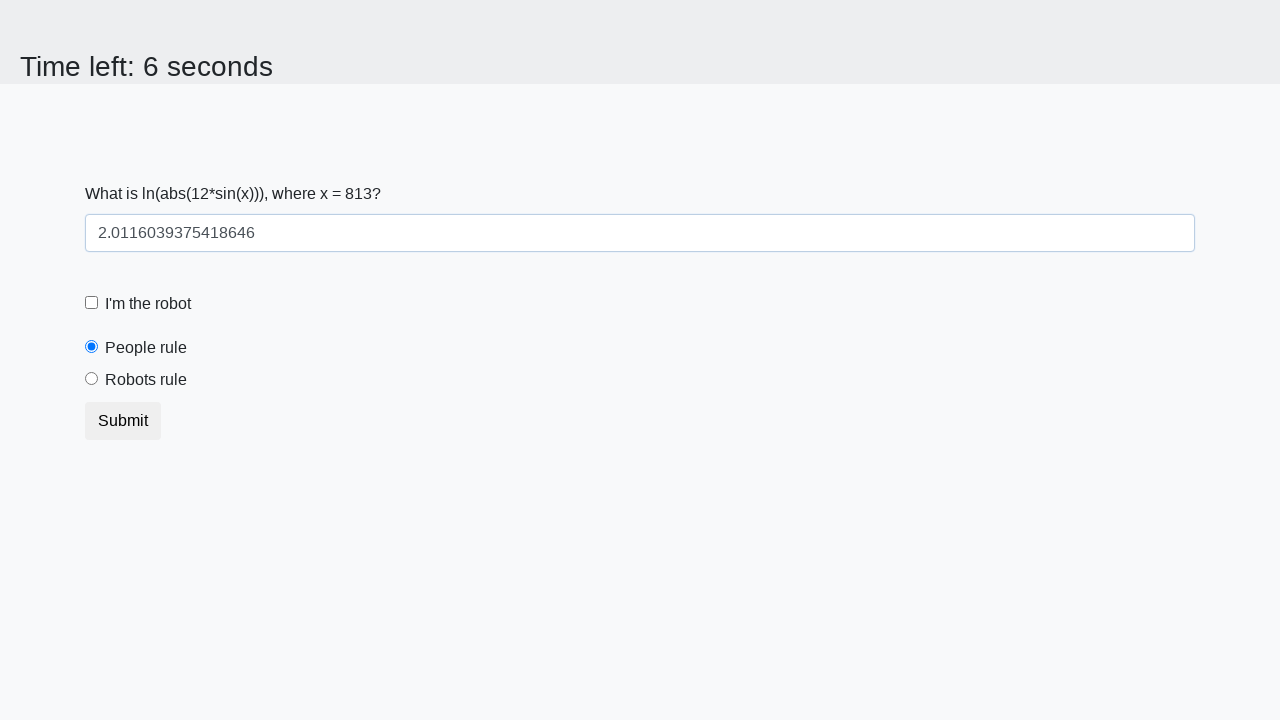

Checked the robot checkbox at (92, 303) on #robotCheckbox
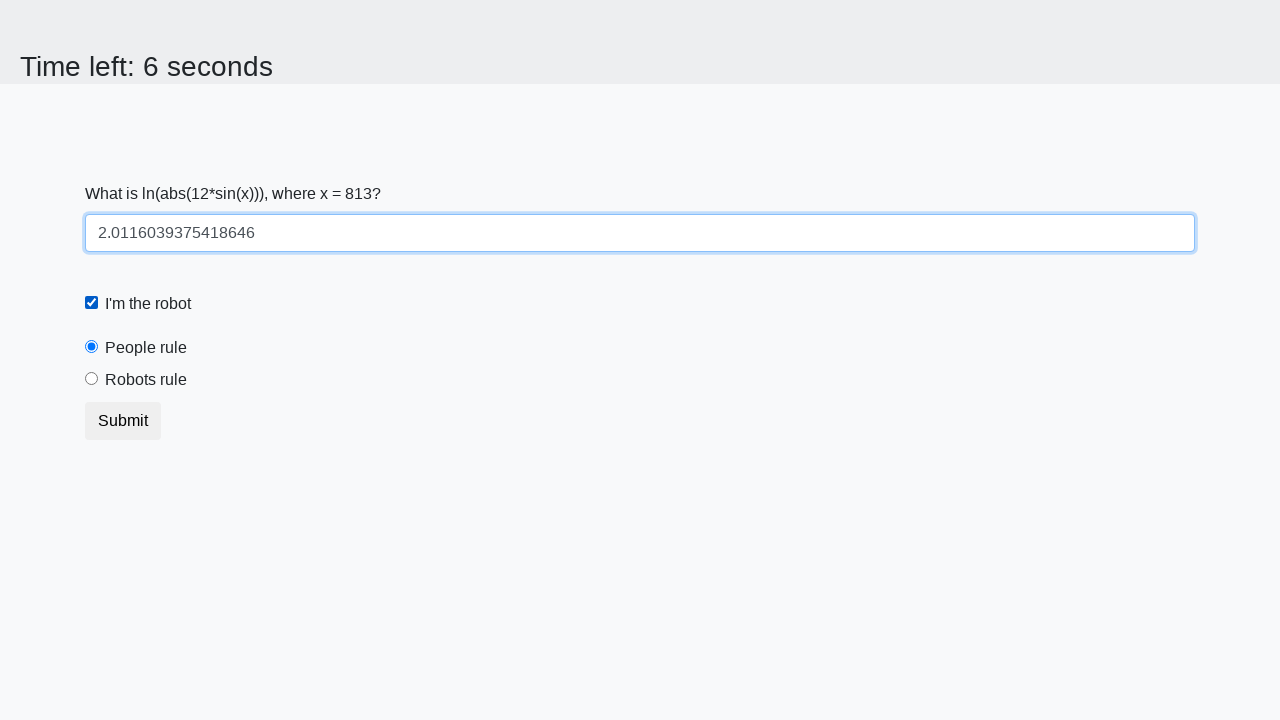

Selected the robots rule radio button at (92, 379) on #robotsRule
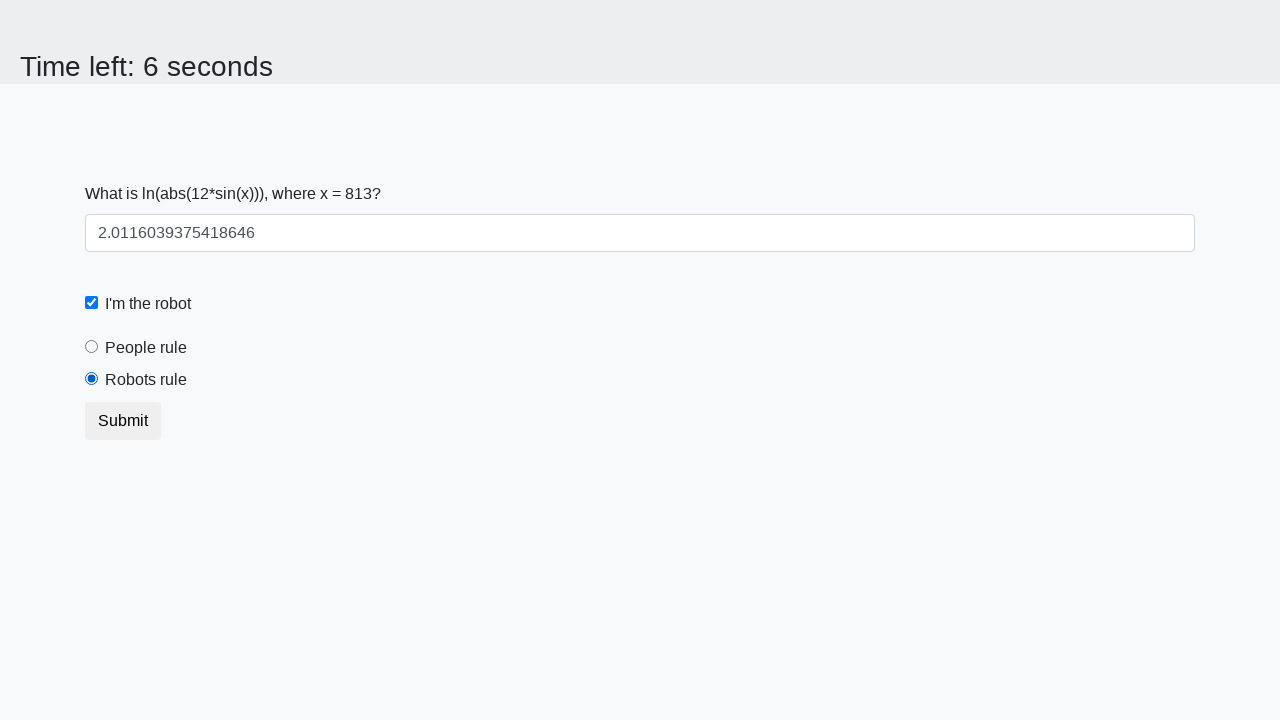

Clicked submit button to complete form at (123, 421) on button
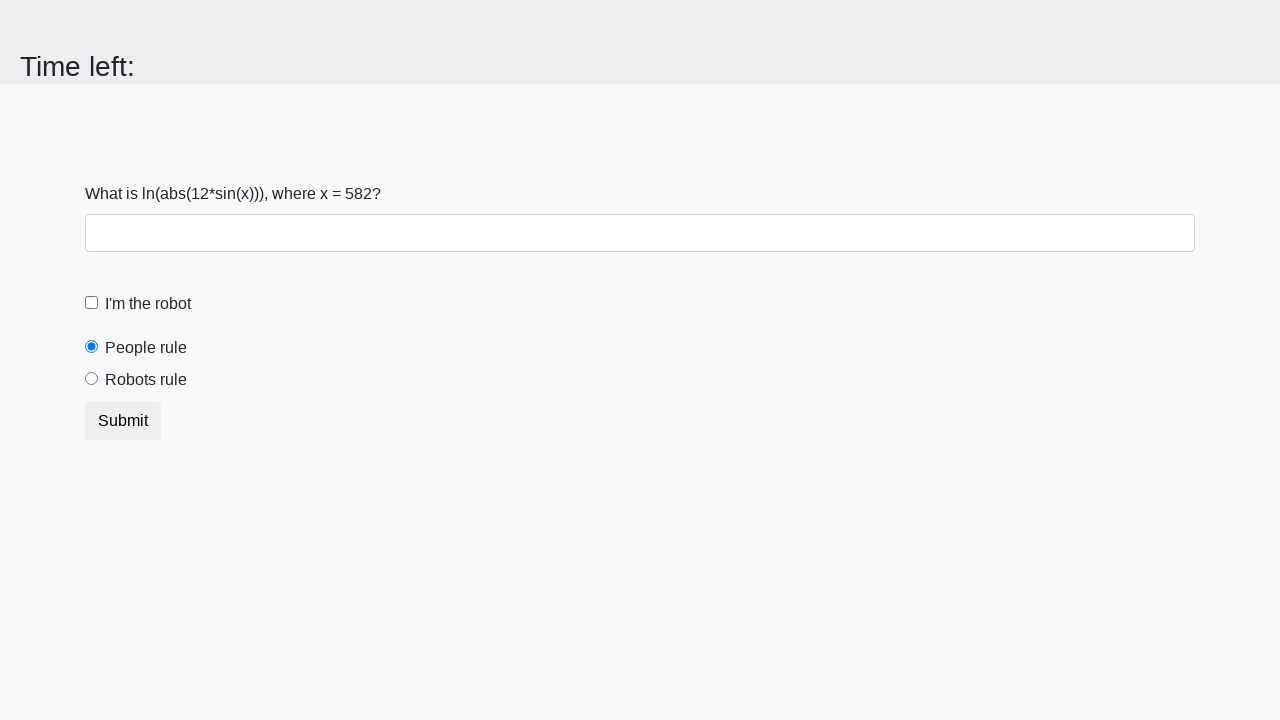

Waited for server response after form submission
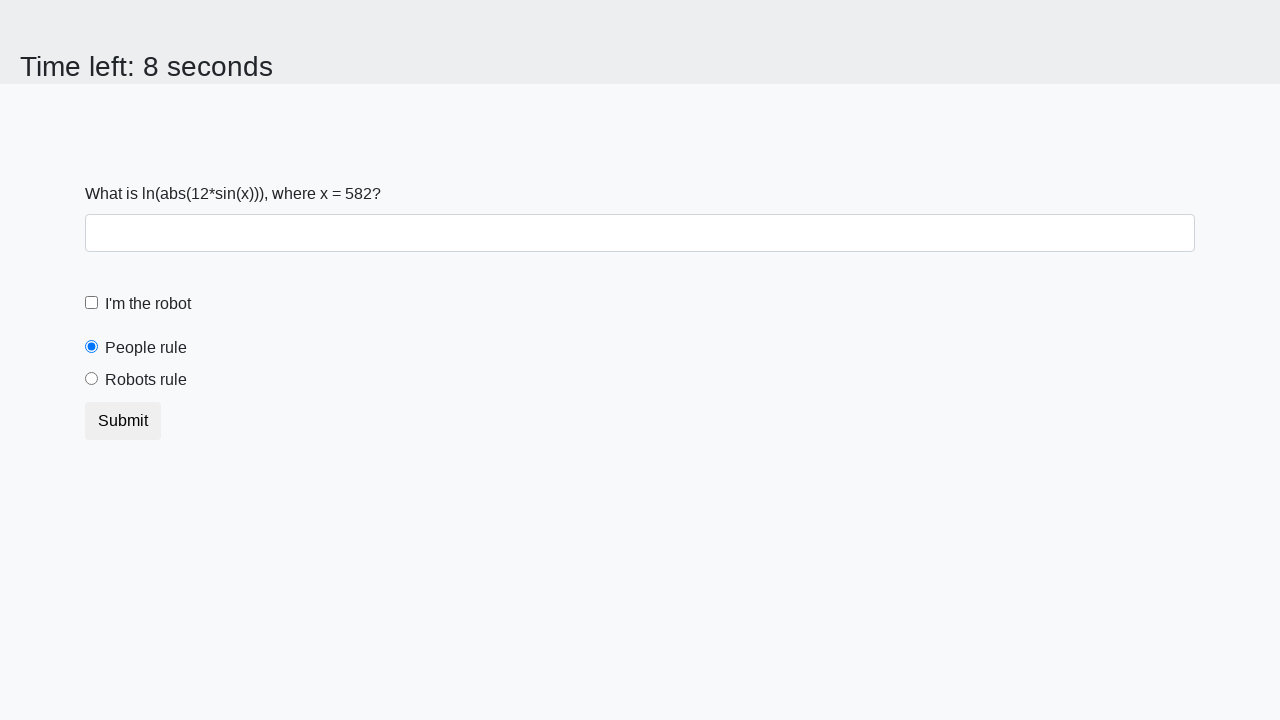

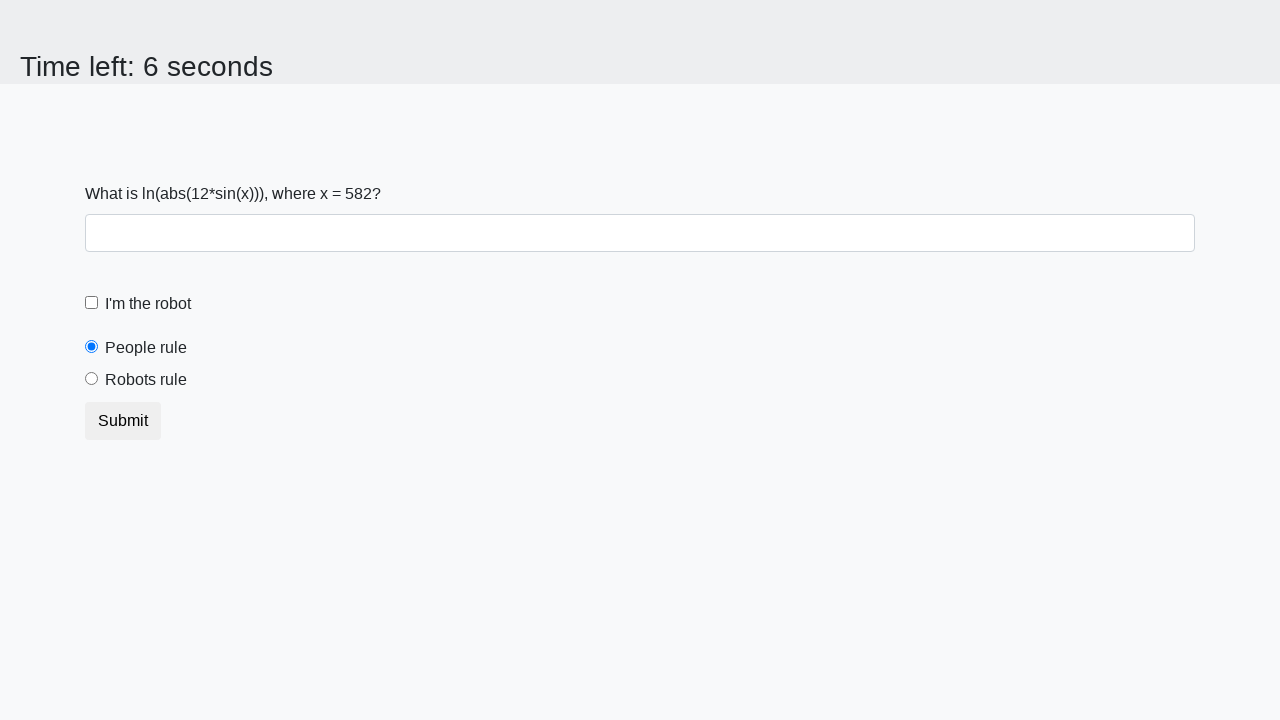